Tests a text box form on DemoQA by filling in user name, email, current address, and permanent address fields, then submitting the form.

Starting URL: https://demoqa.com/text-box

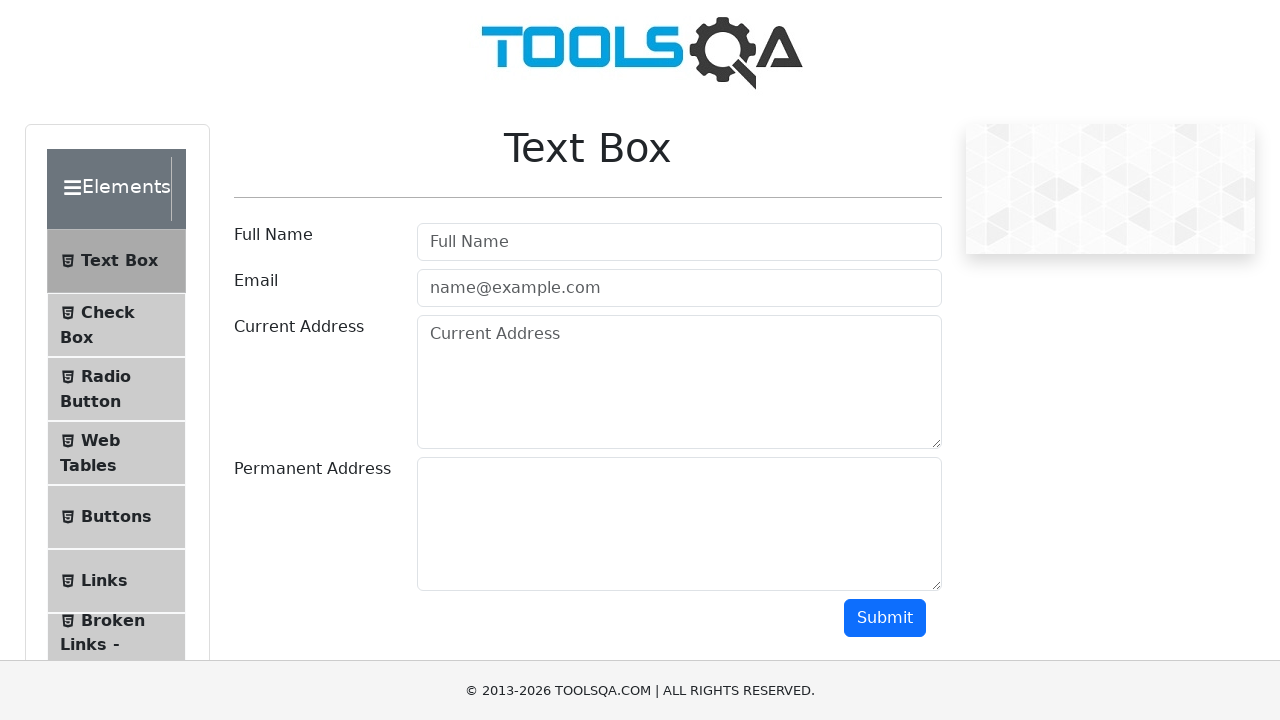

Filled user name field with 'hello niha' on input#userName
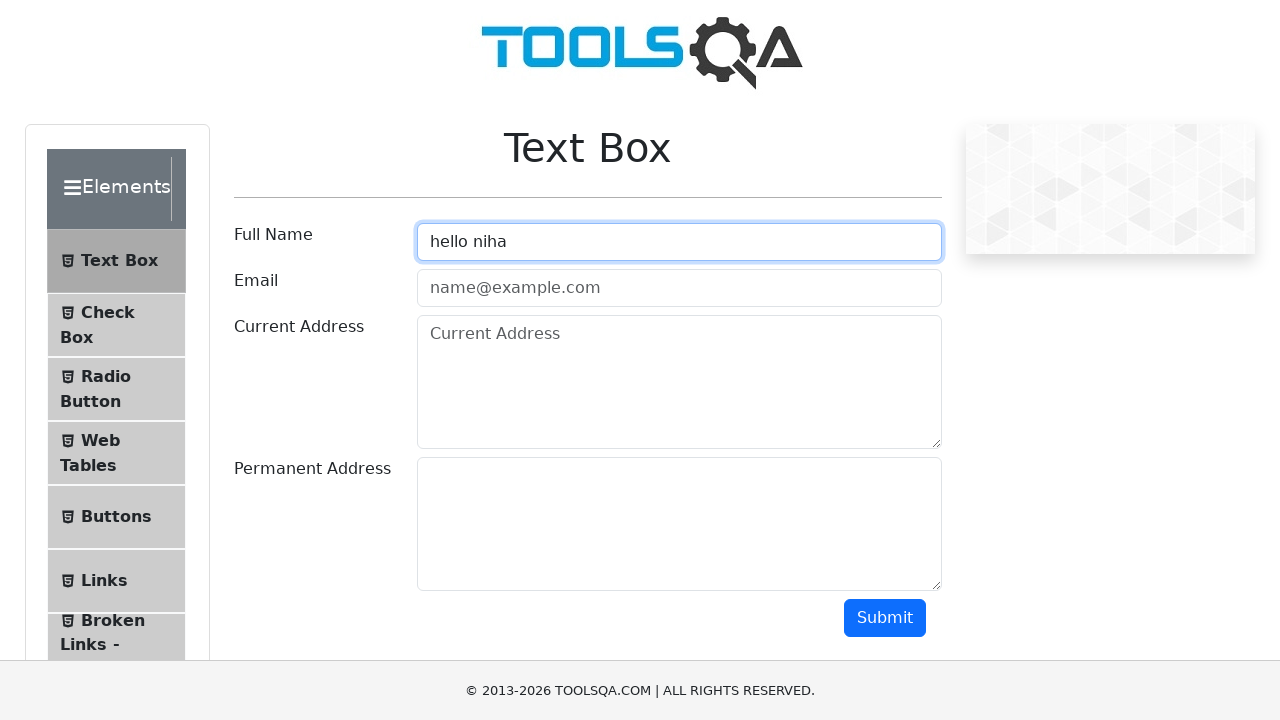

Filled email field with 'd.trump@maga.com' on input[type='email']
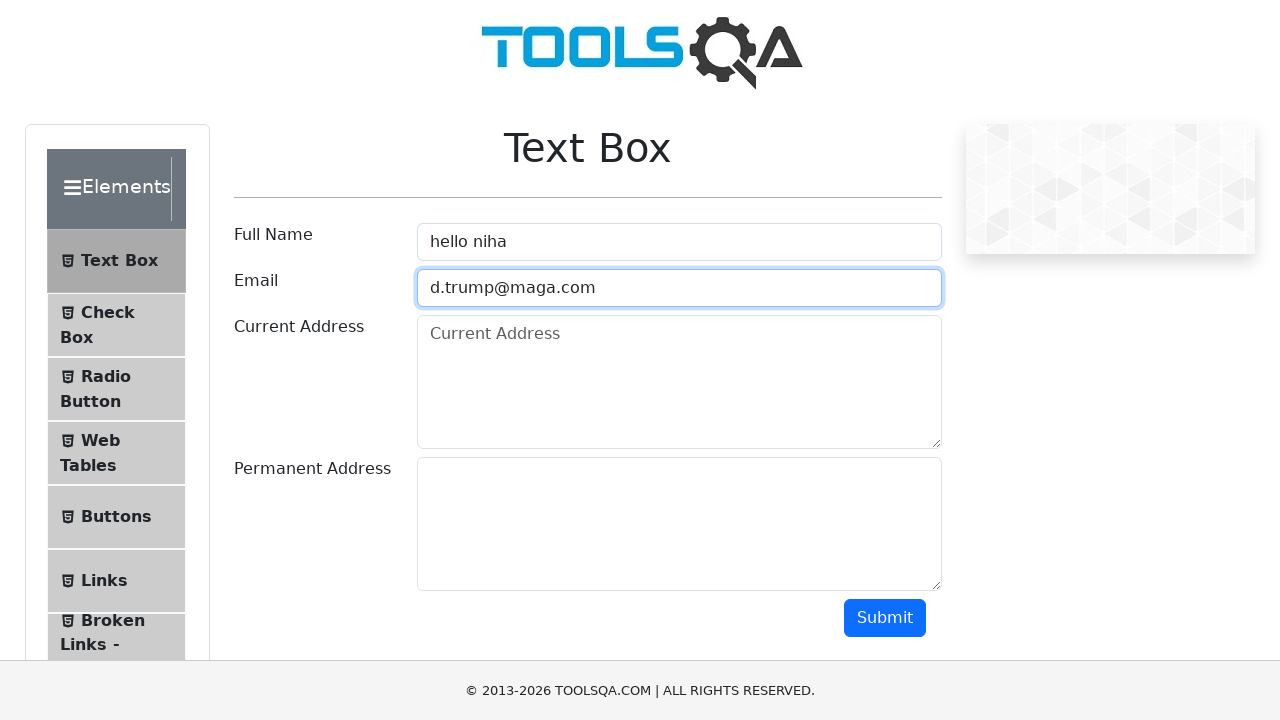

Filled current address field with 'PA' on textarea#currentAddress
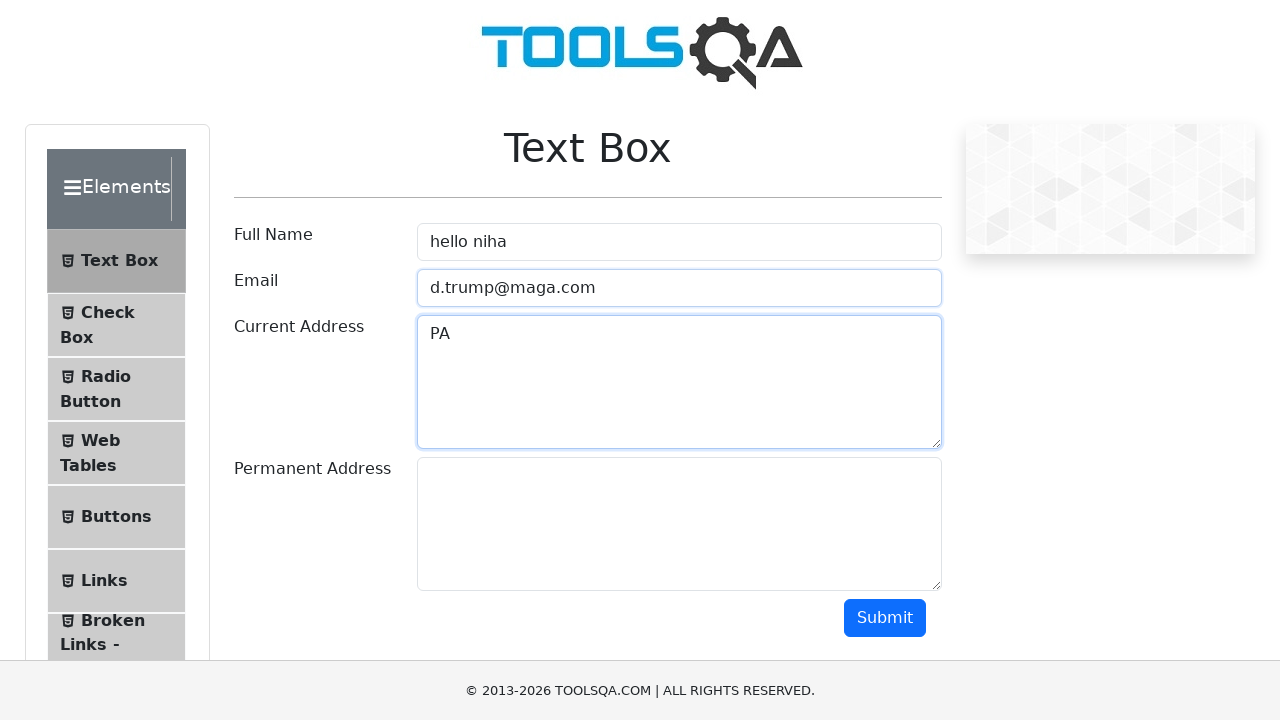

Filled permanent address field with 'New York' on #permanentAddress
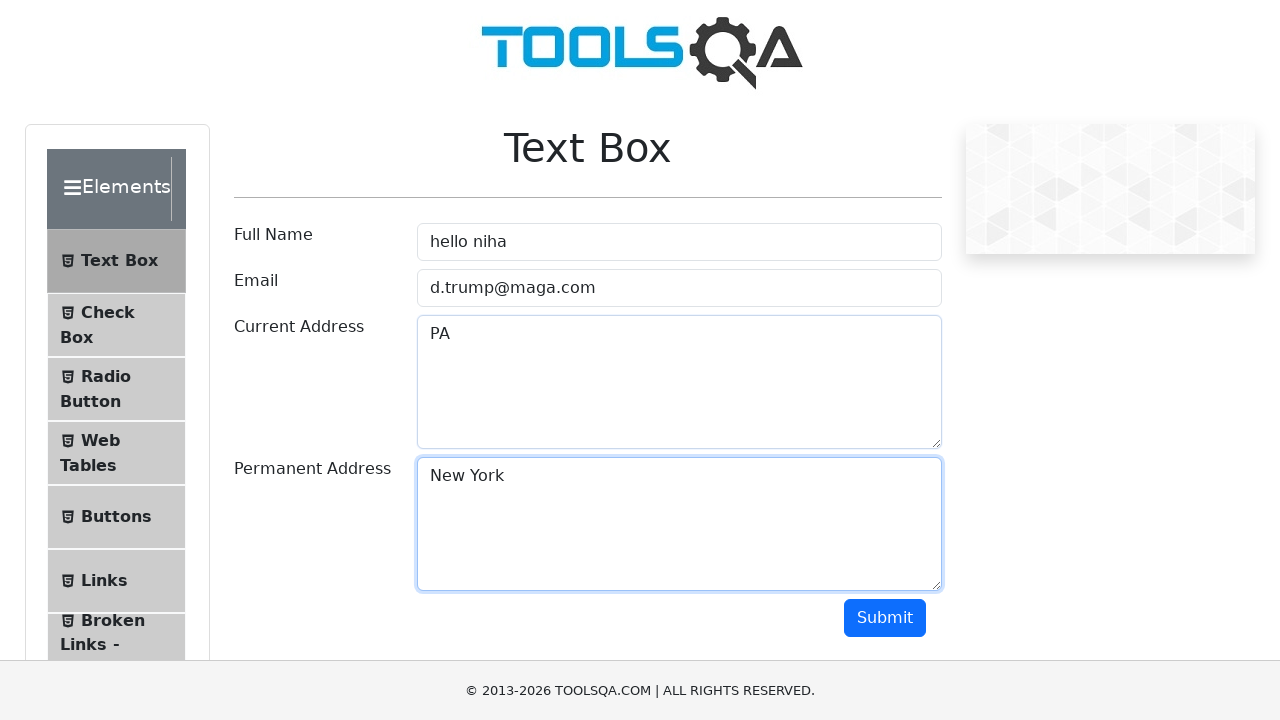

Clicked submit button to submit the form at (885, 618) on #submit
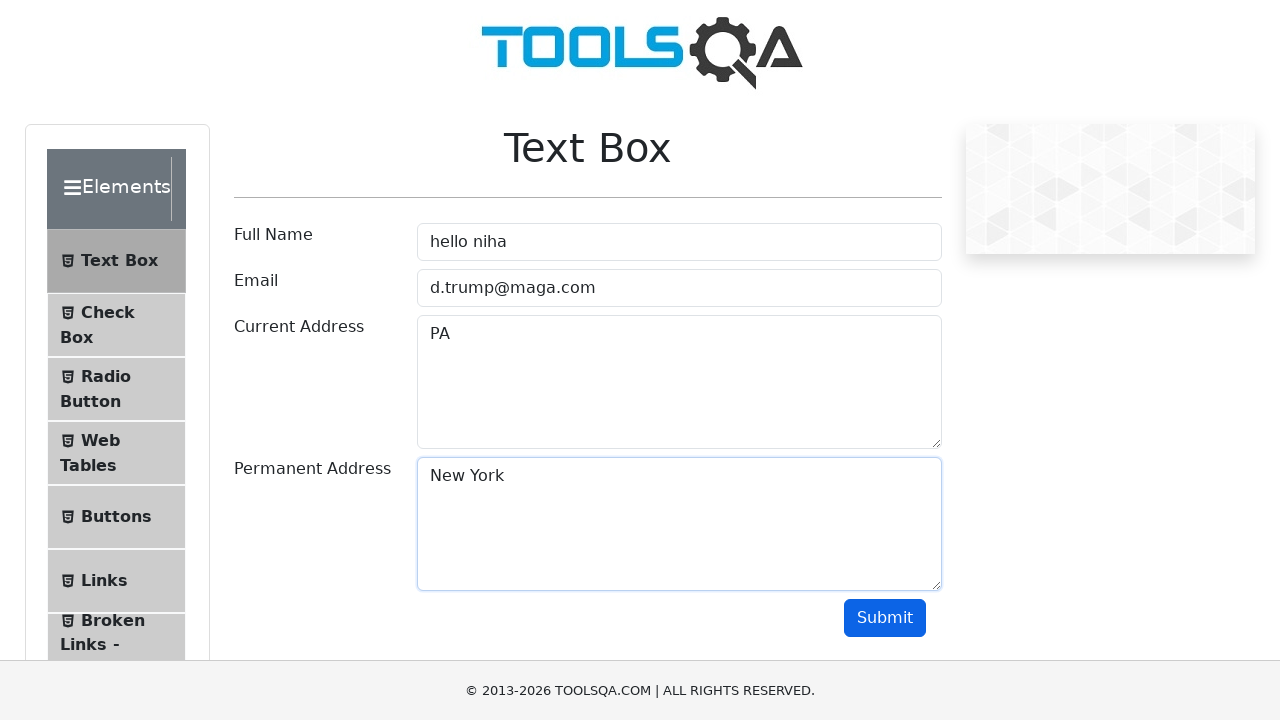

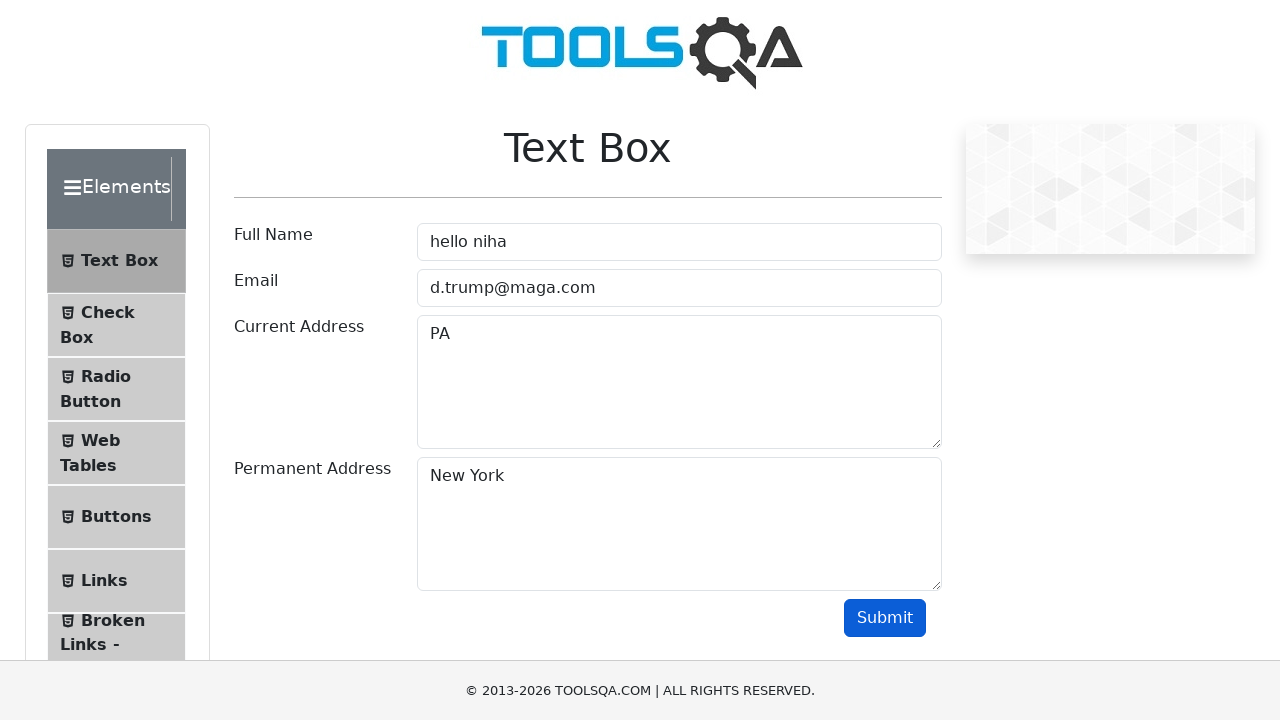